Tests JavaScript alert handling by clicking buttons that trigger alert boxes and interacting with them using accept and dismiss actions

Starting URL: http://demo.automationtesting.in/Alerts.html

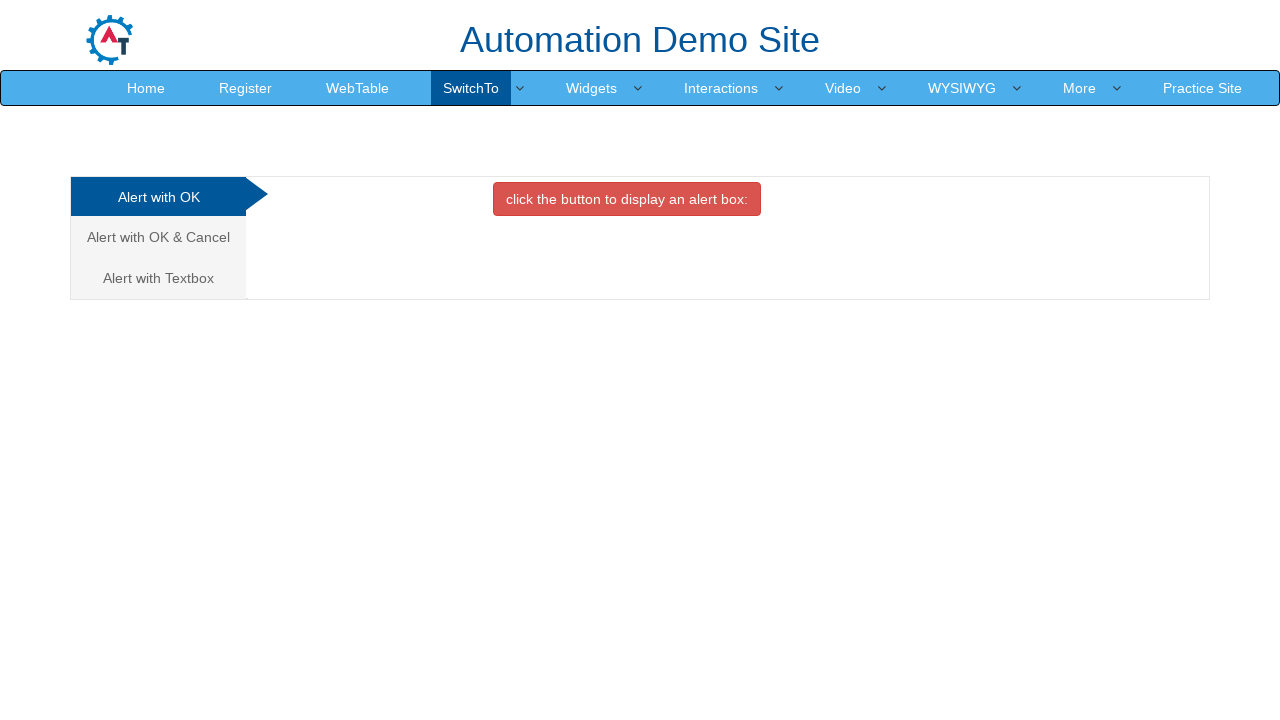

Clicked button to trigger simple alert box at (627, 199) on xpath=//button[contains(text(),'alert box:')]
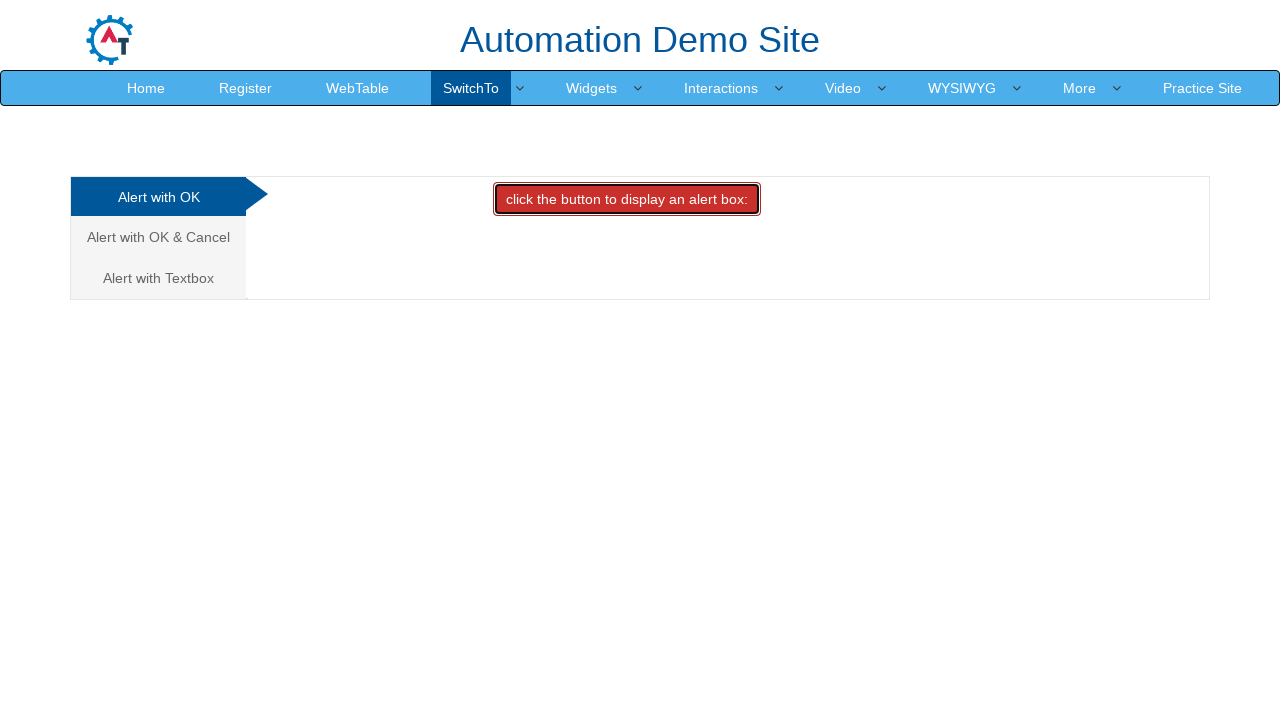

Set up dialog handler to accept alerts
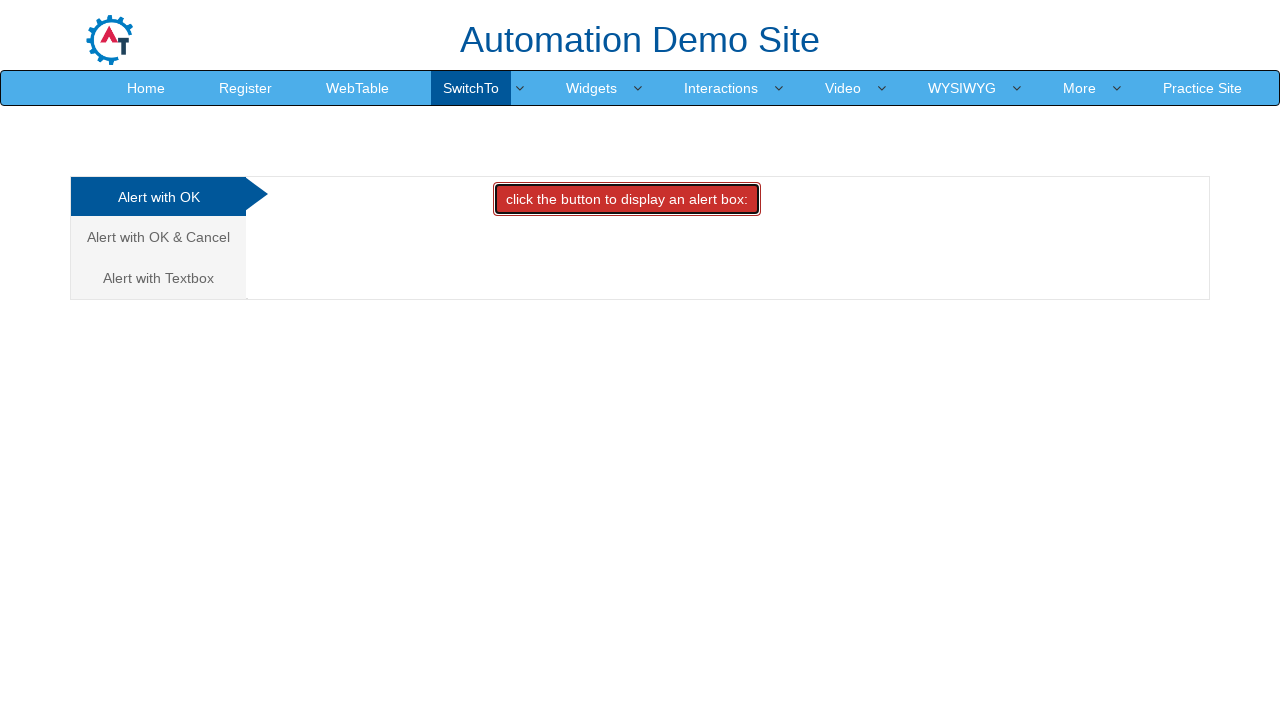

Waited for alert to appear and be accepted
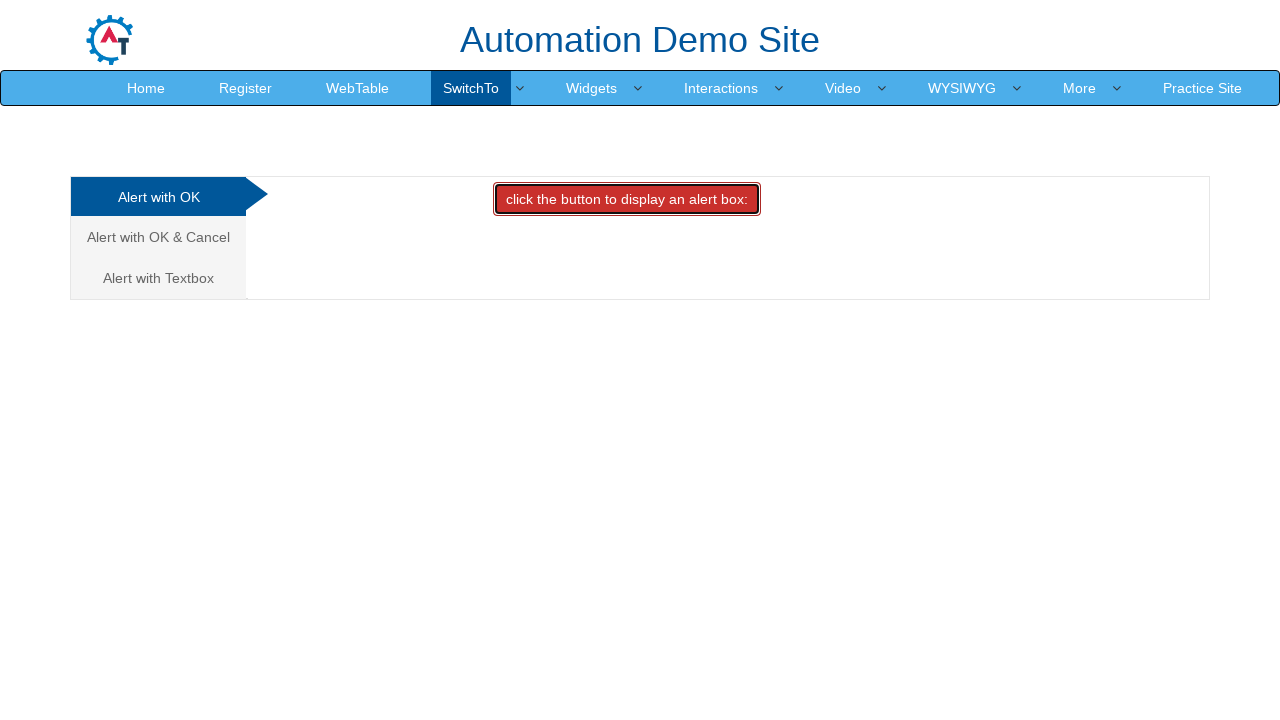

Clicked on 'Alert with OK & Cancel' tab at (158, 237) on xpath=//a[contains(text(),'Alert with OK & Cancel')]
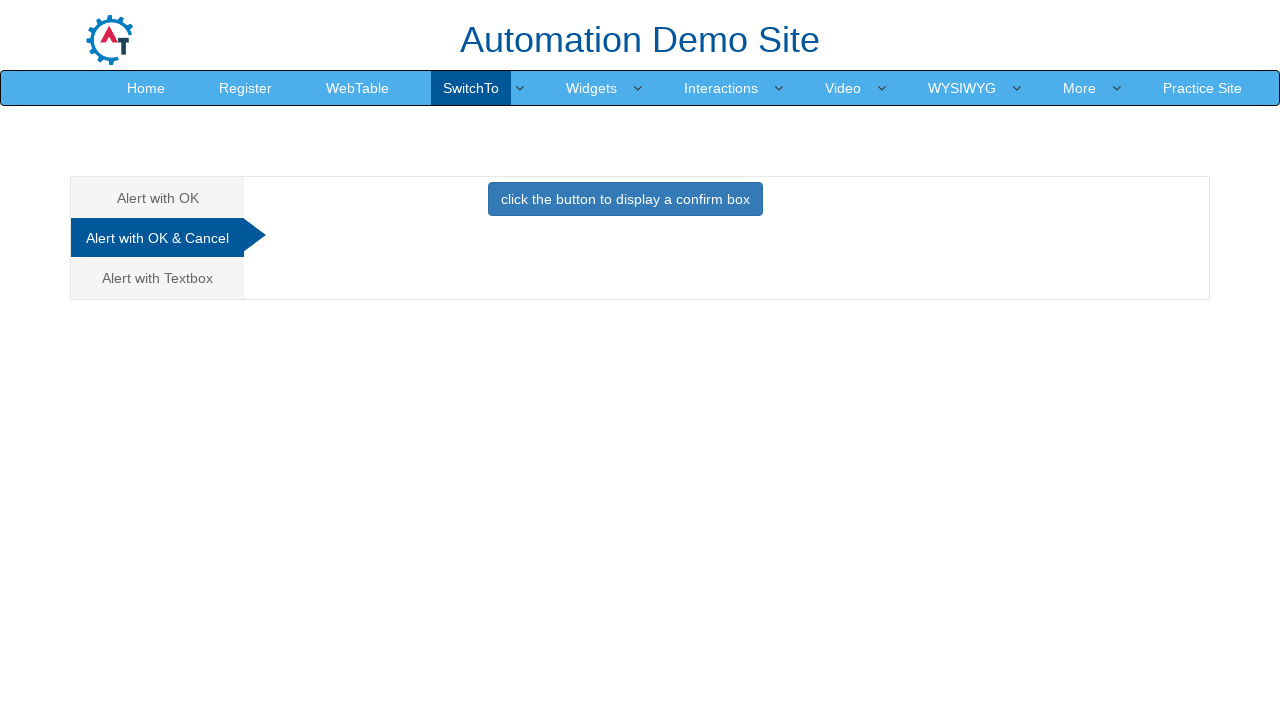

Clicked button to display confirm box at (625, 199) on xpath=//button[contains(text(),'click the button to display a confirm box')]
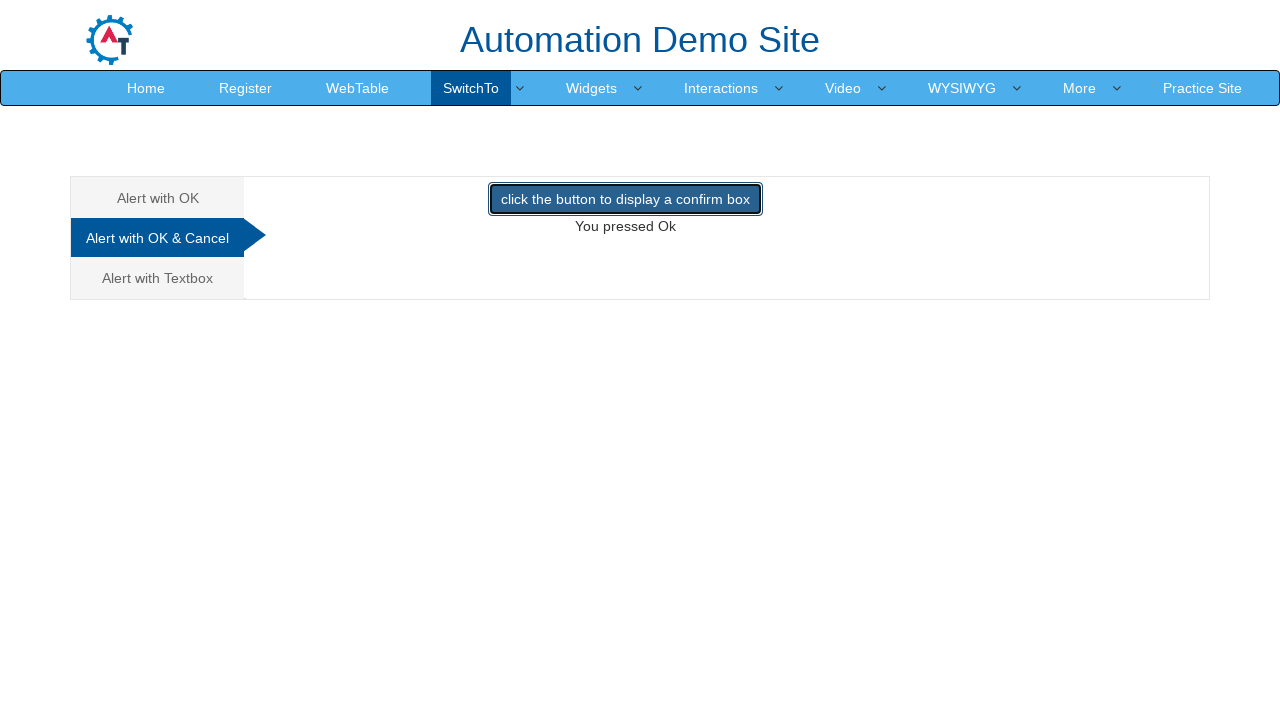

Set up dialog handler to dismiss alerts
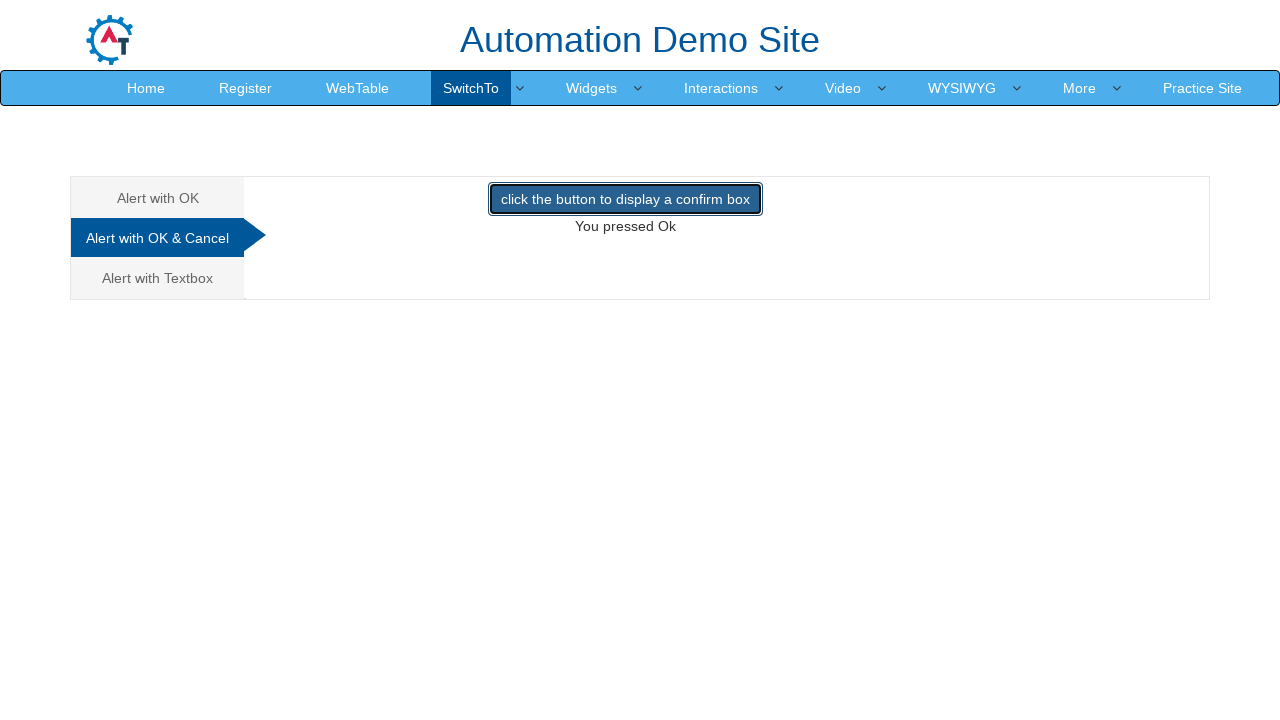

Waited for confirm box to appear and be dismissed
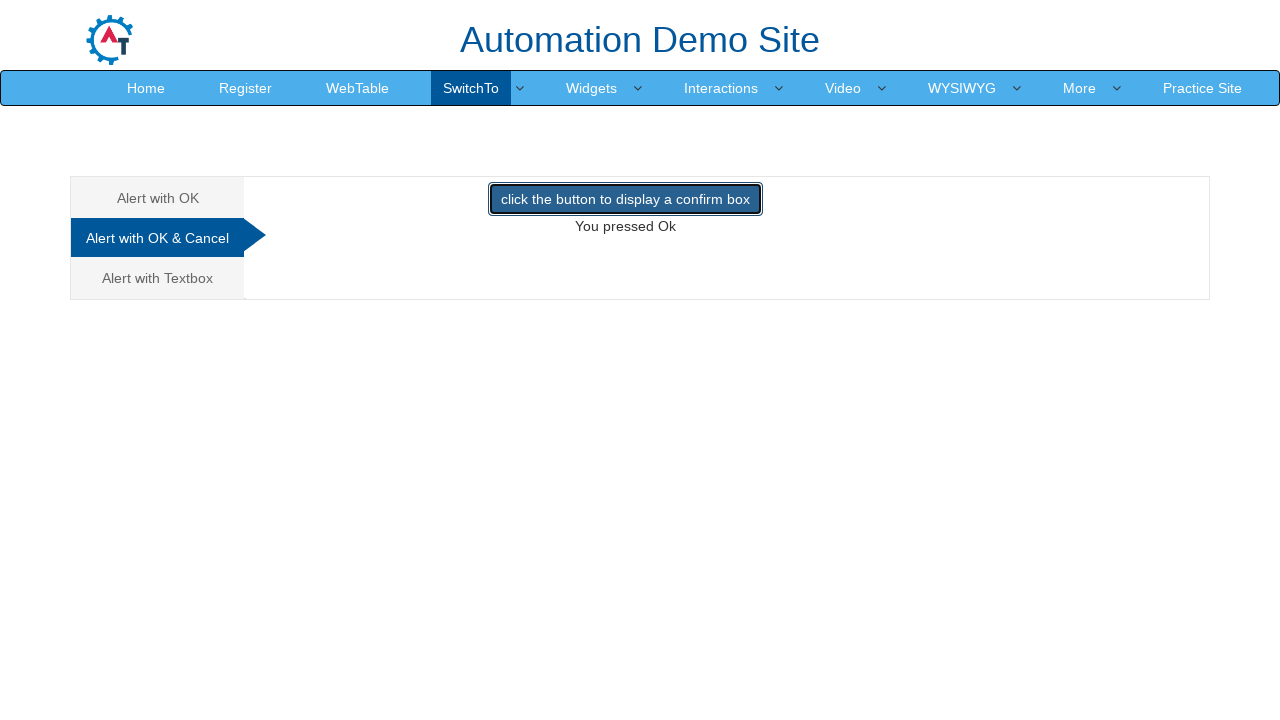

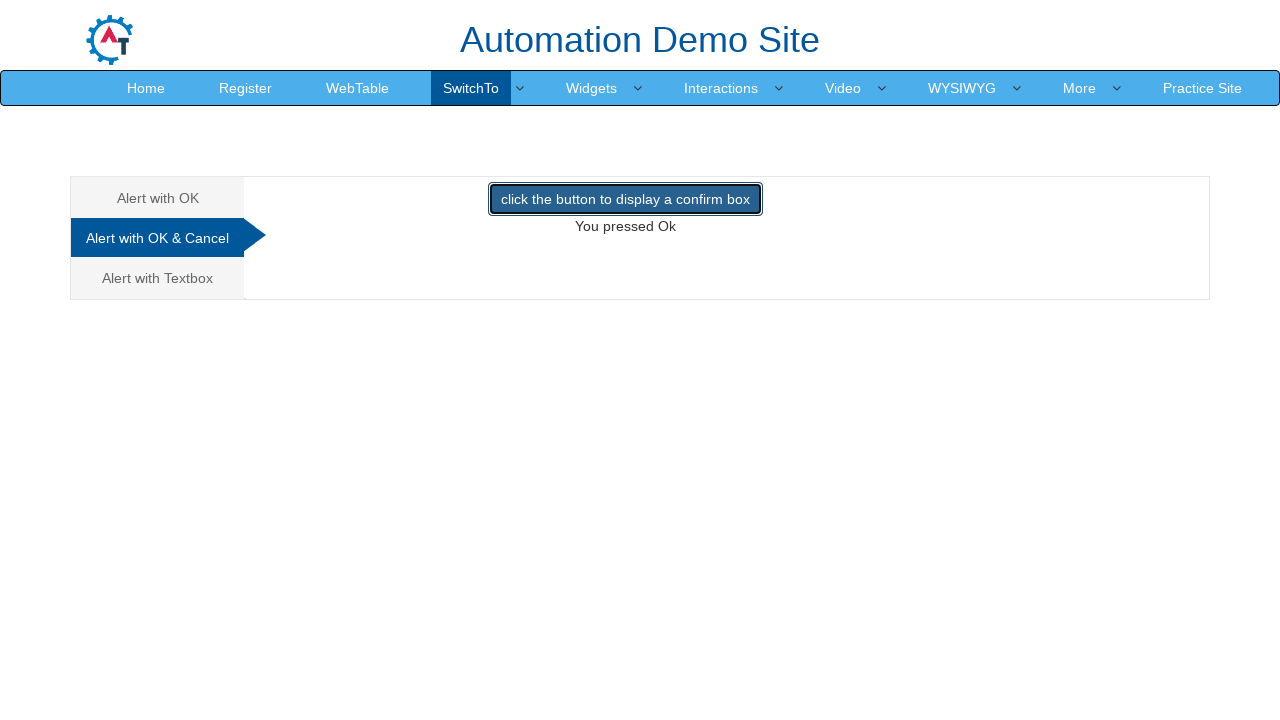